Tests hover functionality by hovering over an image to reveal hidden content and then clicking the revealed link to navigate to a user profile page.

Starting URL: http://the-internet.herokuapp.com/hovers

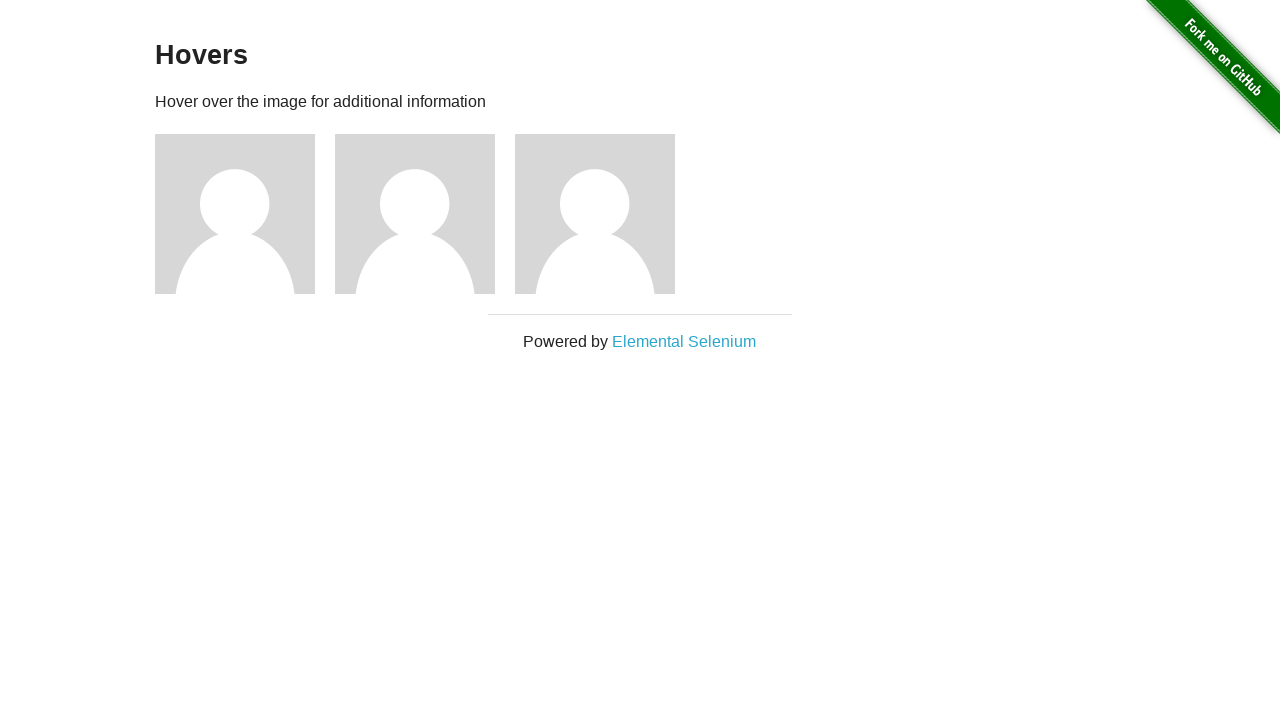

Hovered over first profile image to reveal hidden content at (235, 214) on xpath=//*[@id='content']/div/div[1]/img
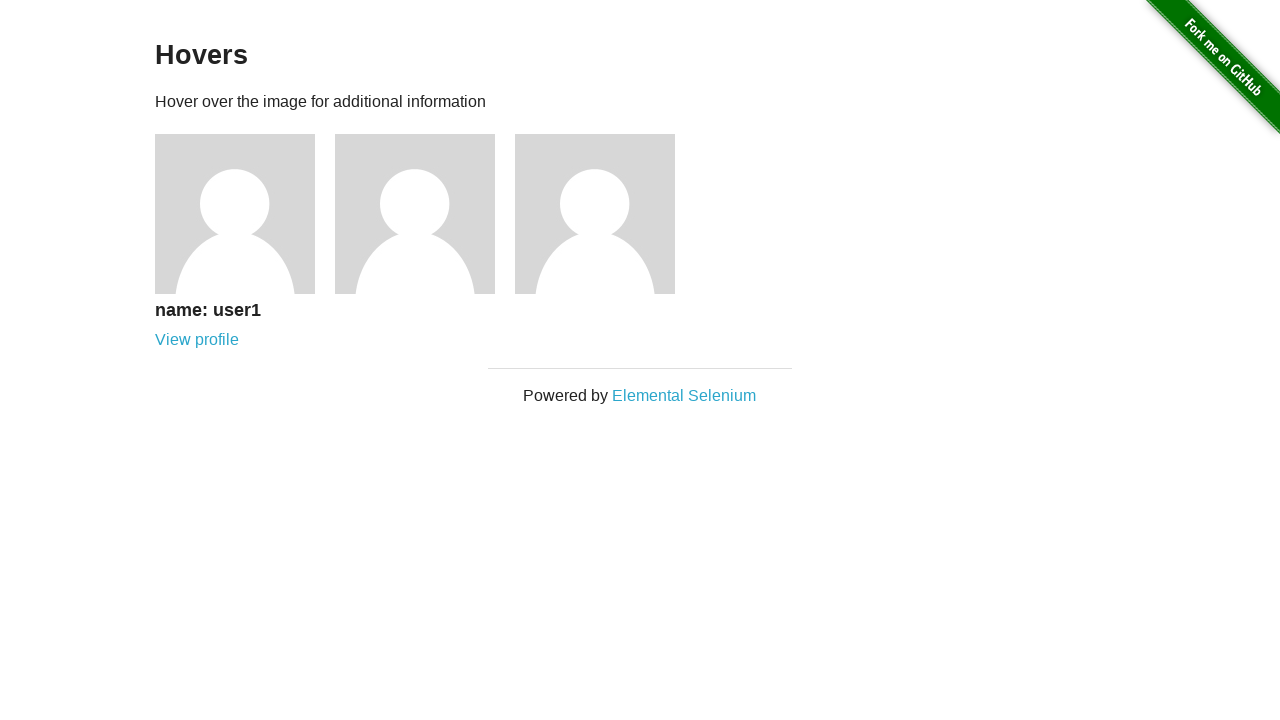

Clicked revealed link under first profile at (197, 340) on xpath=//*[@id='content']/div/div[1]/div/a
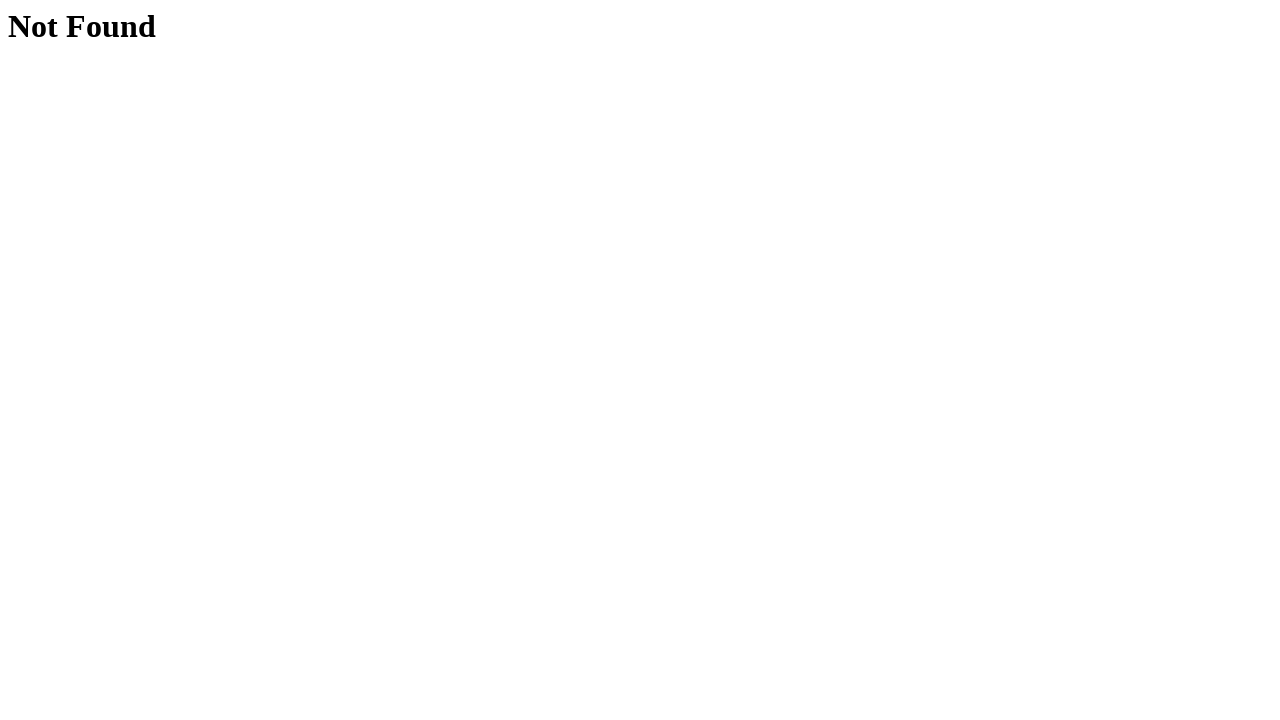

Navigation to user profile page completed
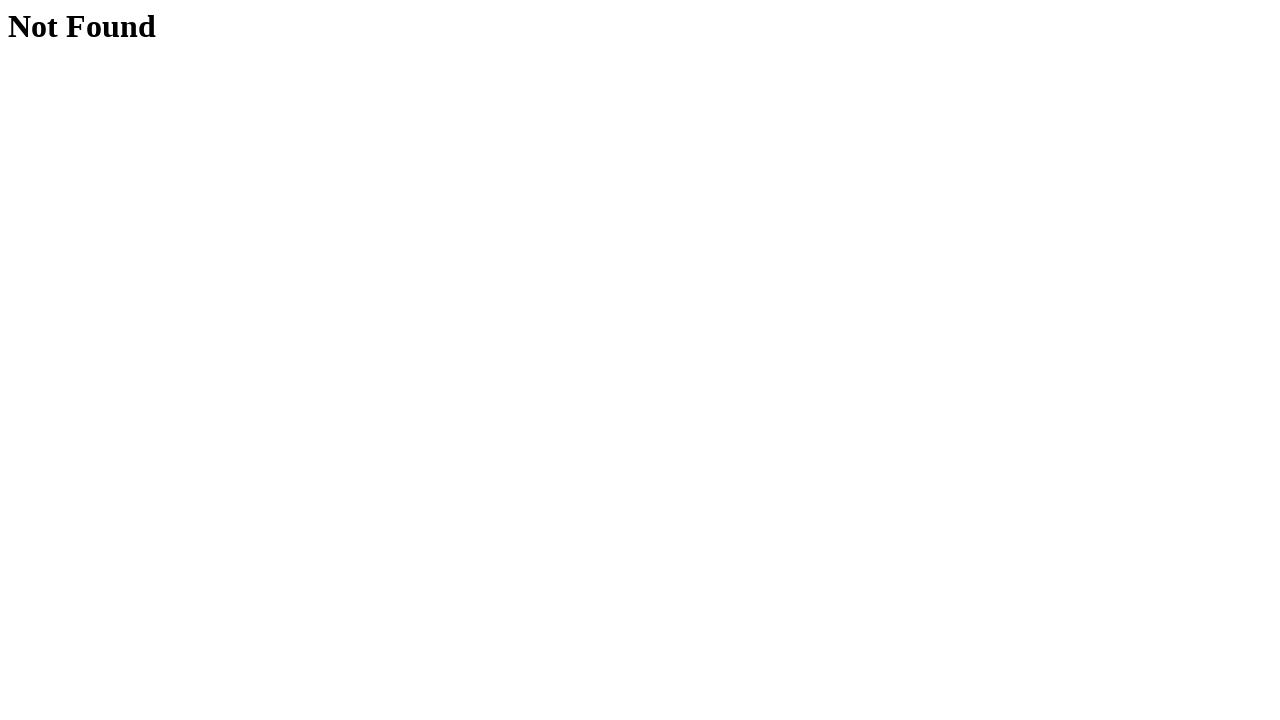

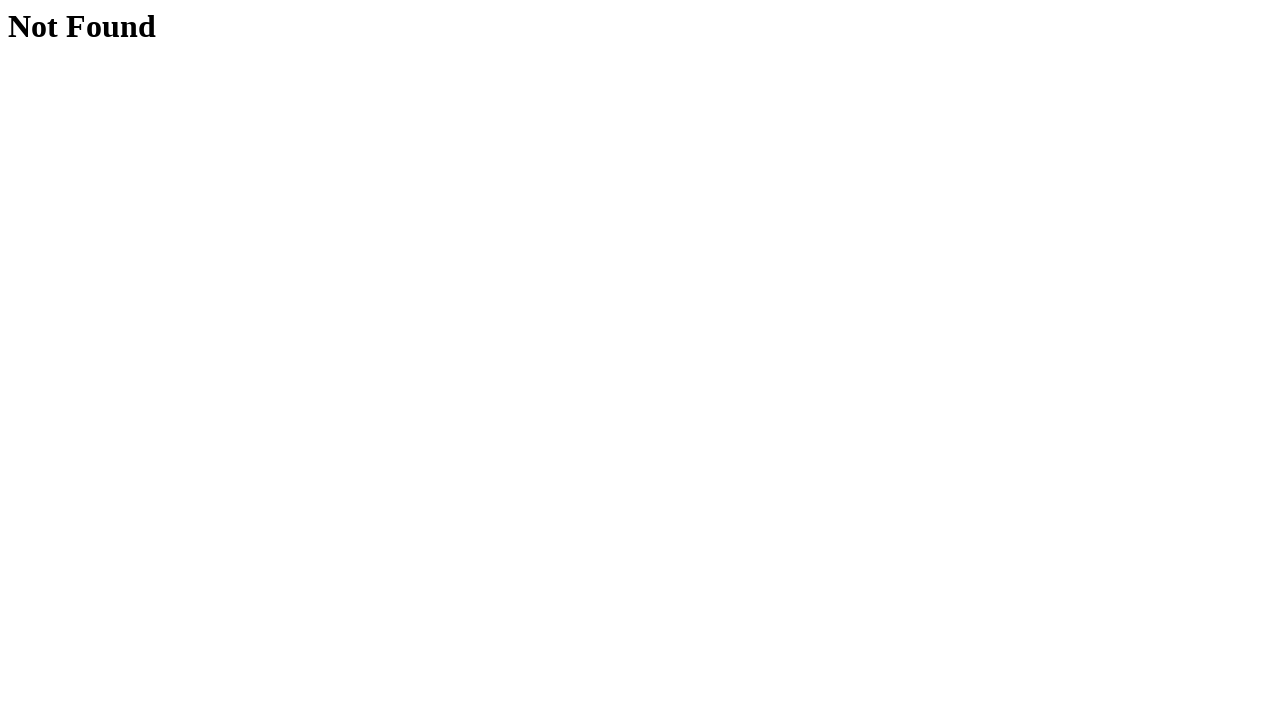